Tests dynamic content loading by clicking a Start button and waiting for the hidden content to become visible, then verifying the displayed text is "Hello World!"

Starting URL: https://the-internet.herokuapp.com/dynamic_loading/1

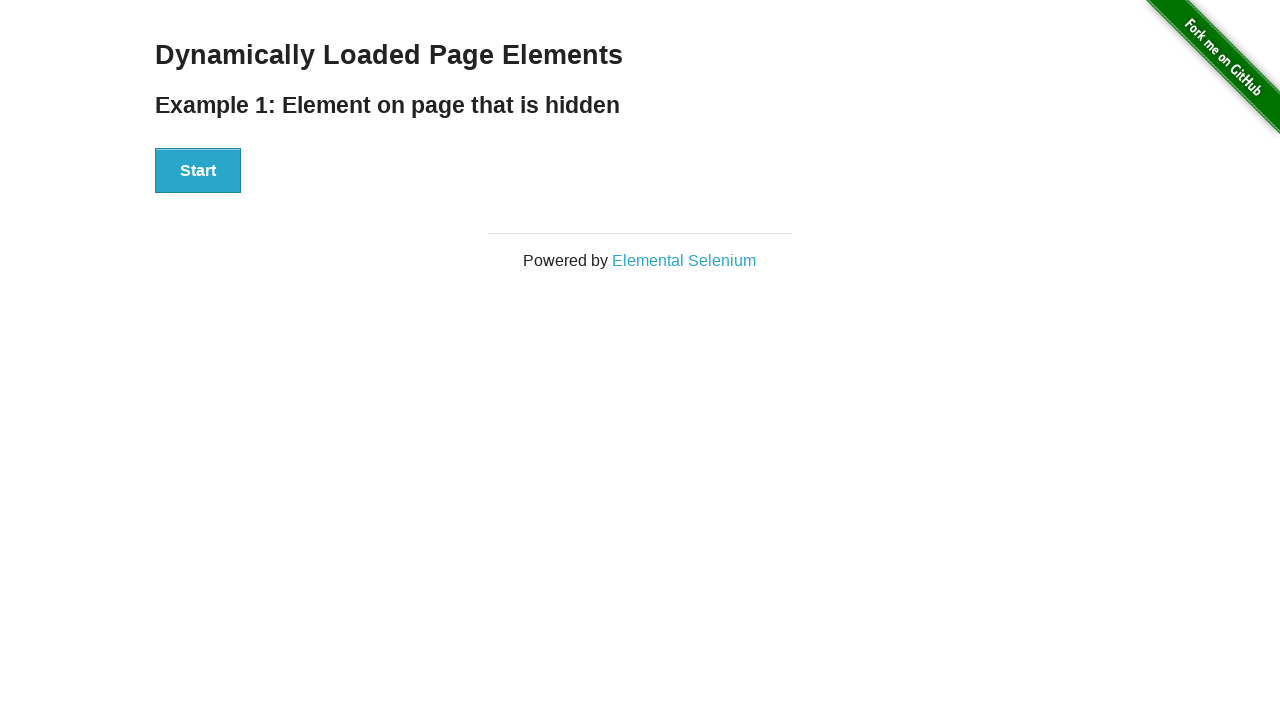

Navigated to dynamic loading test page
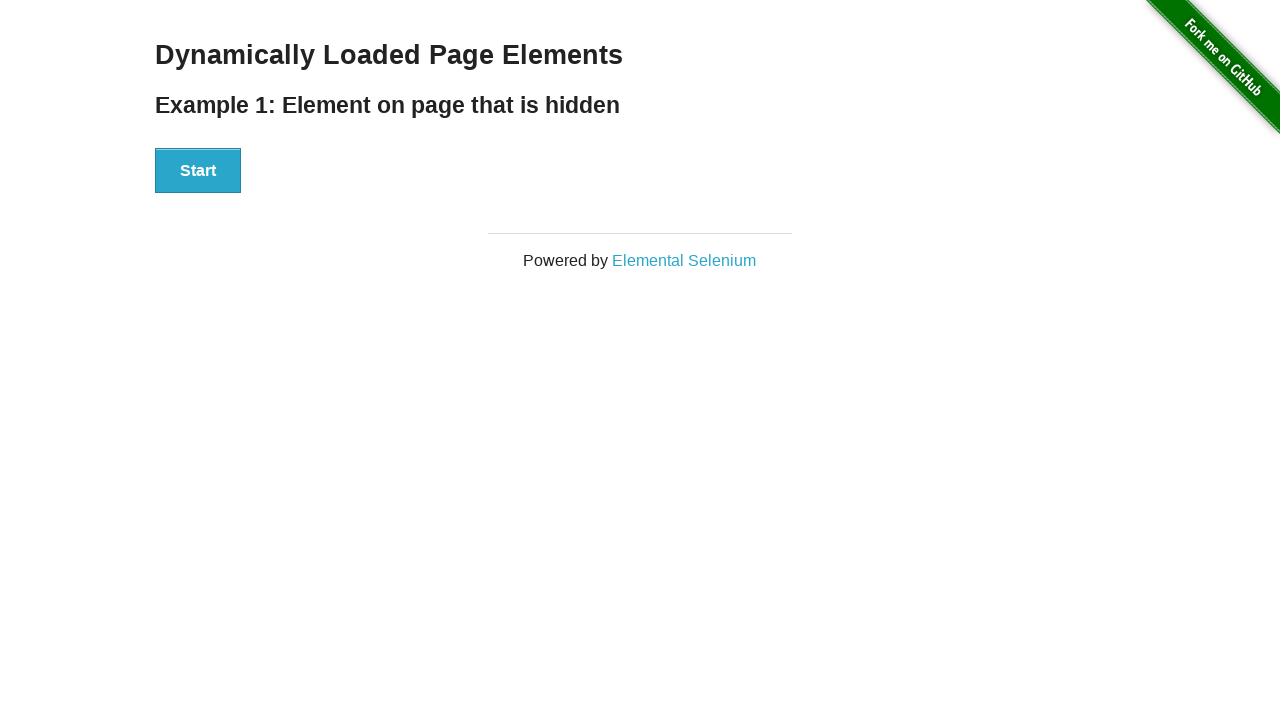

Clicked Start button to trigger dynamic content loading at (198, 171) on xpath=//button[.='Start']
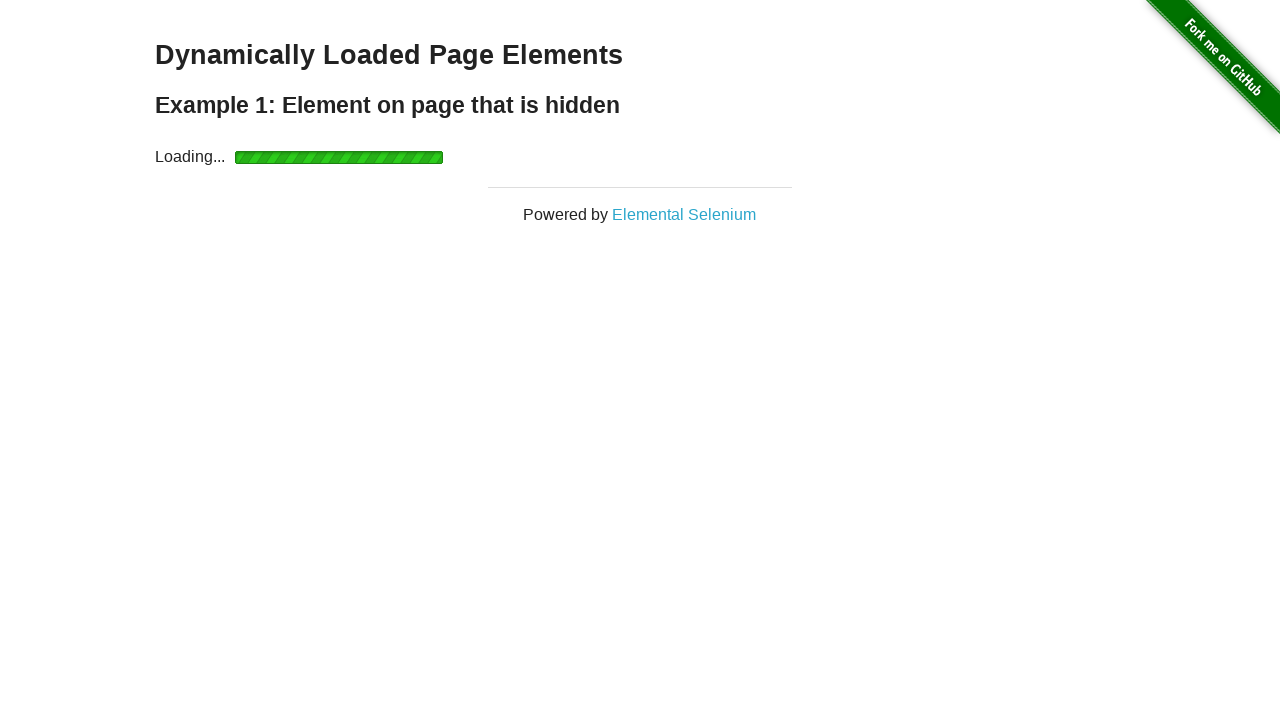

Hidden content became visible after loading
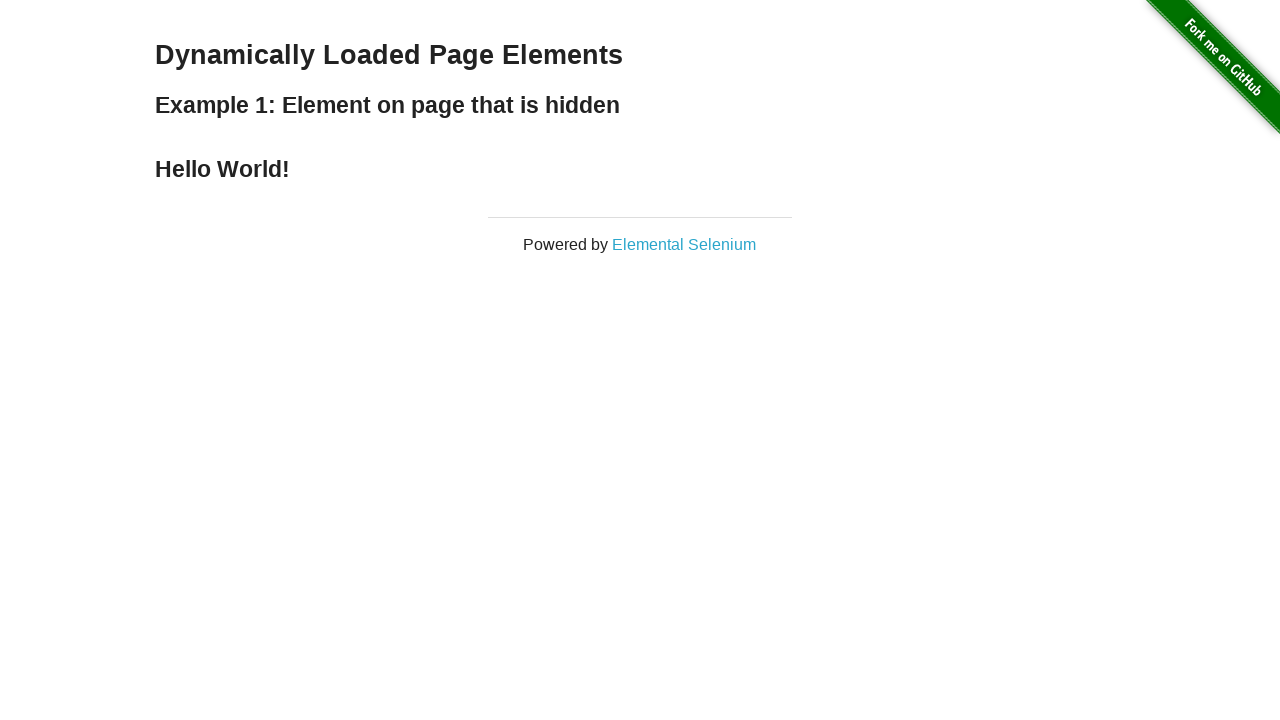

Retrieved loaded content text
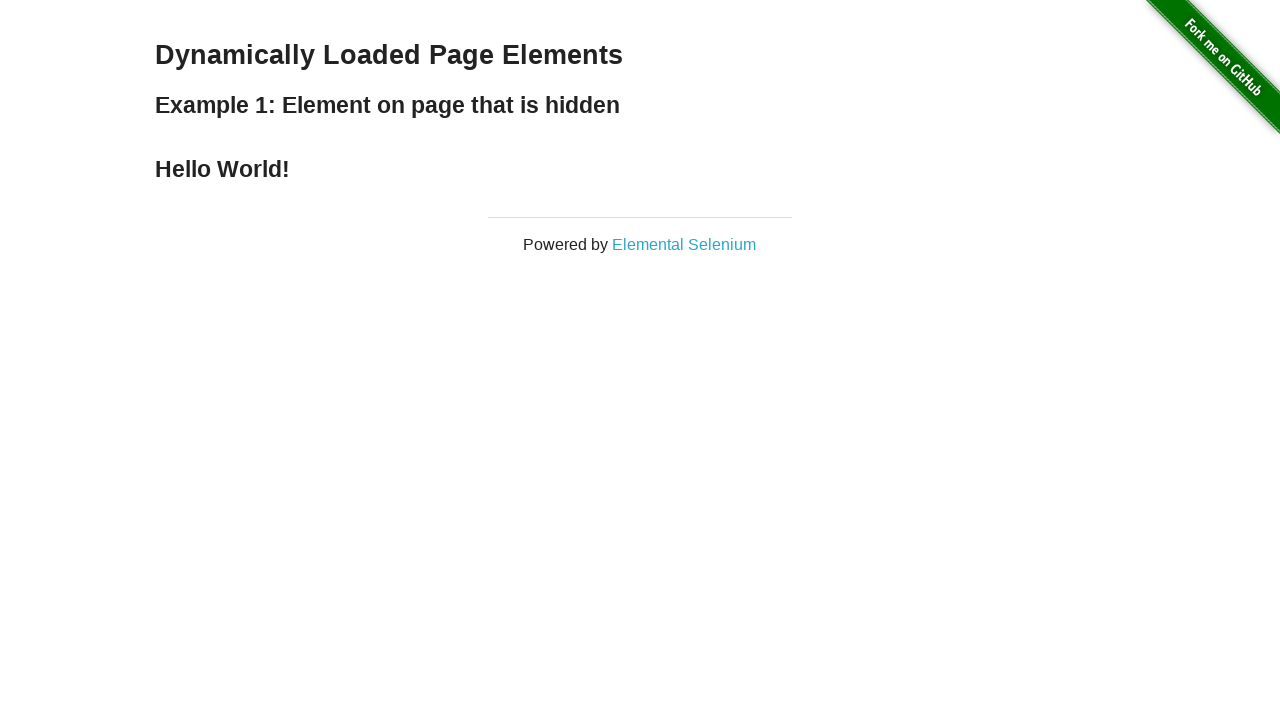

Verified loaded content displays 'Hello World!'
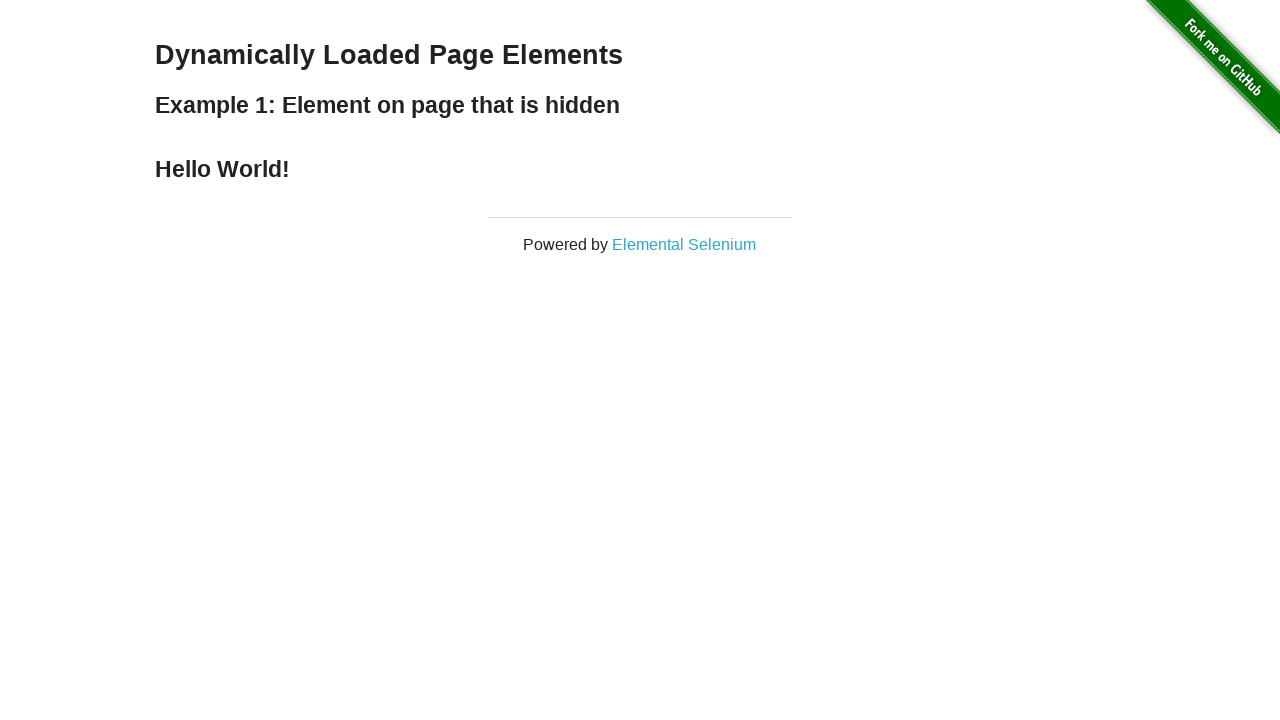

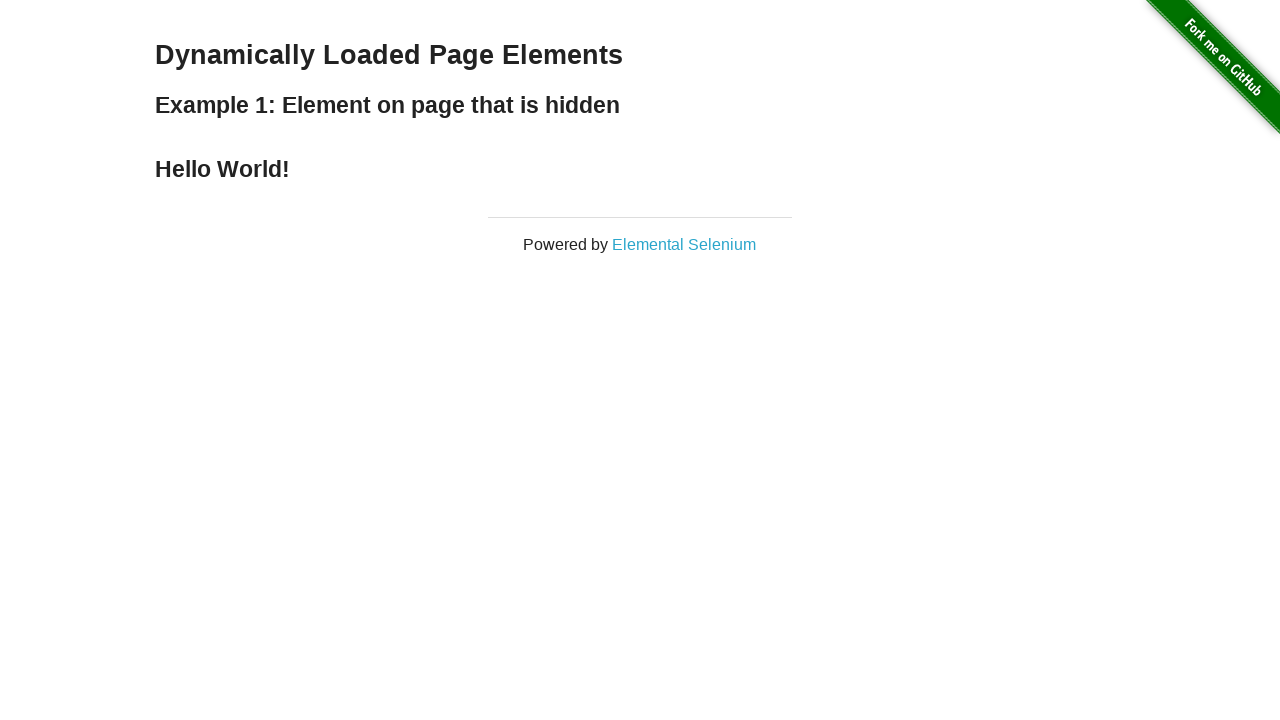